Navigates to an analytics dashboard page and waits for the page to fully load

Starting URL: https://test-analytic.vercel.app/

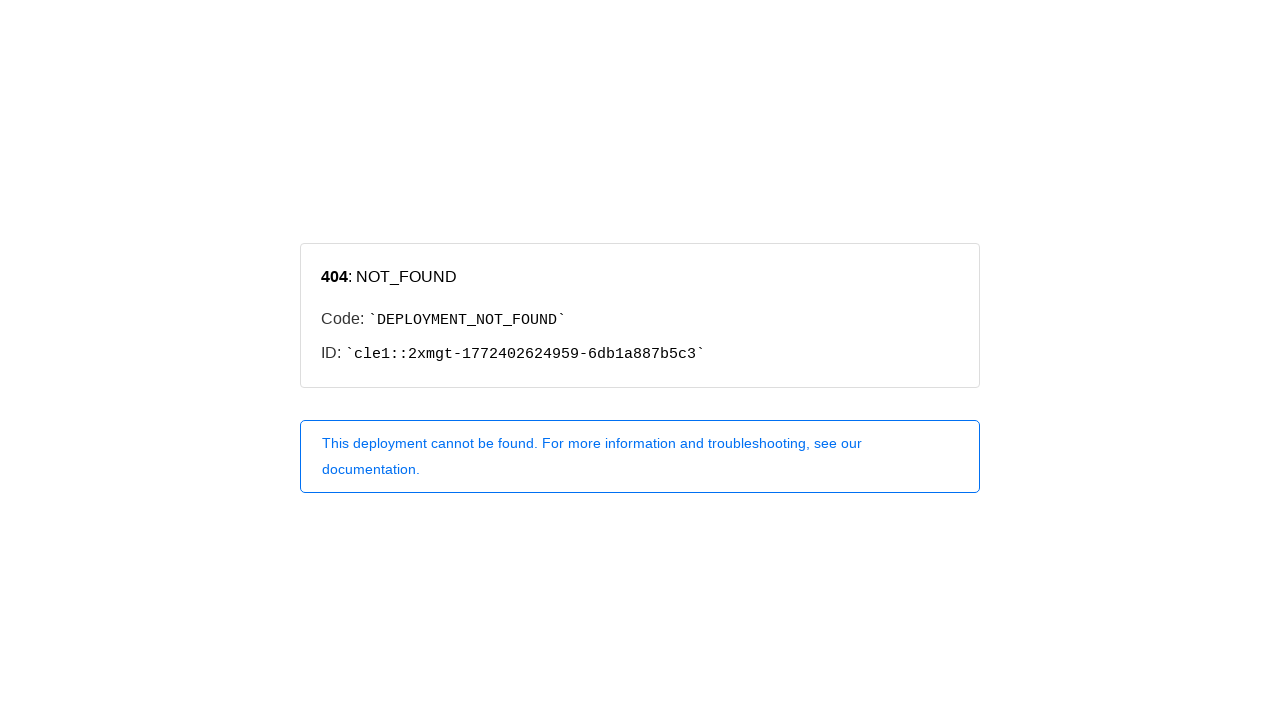

Navigated to analytics dashboard at https://test-analytic.vercel.app/
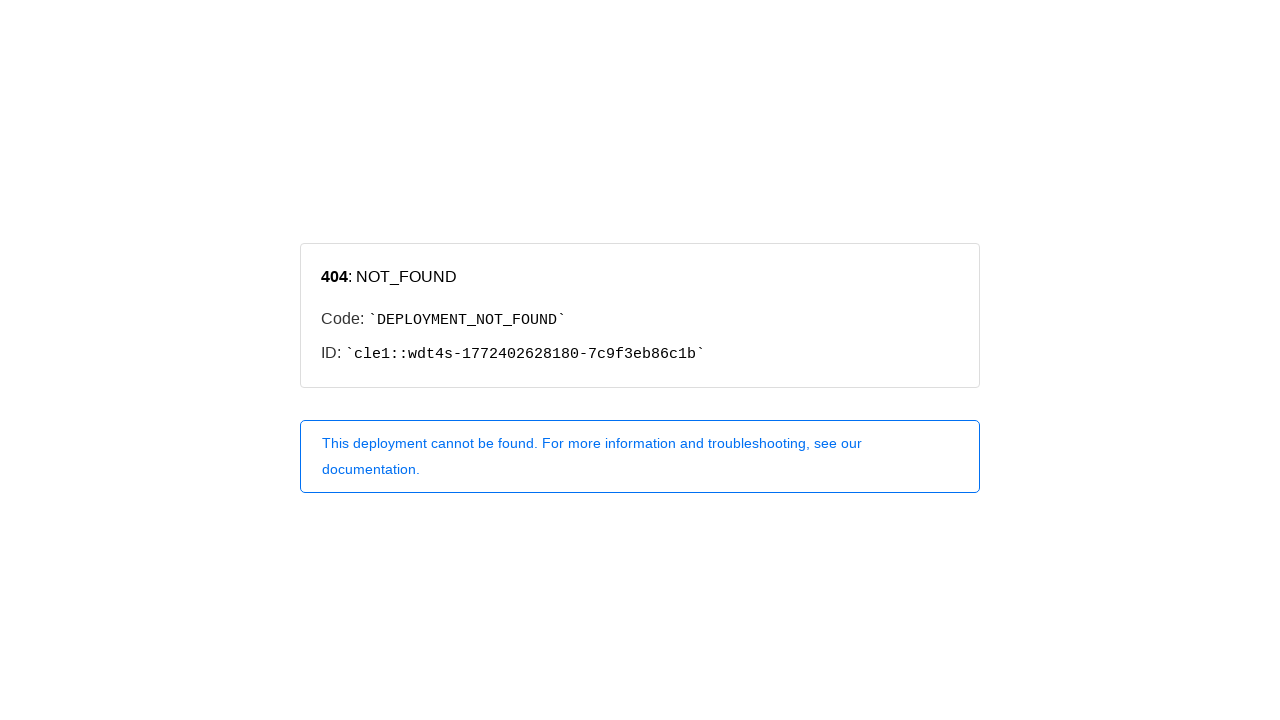

Waited for page to fully load with networkidle state
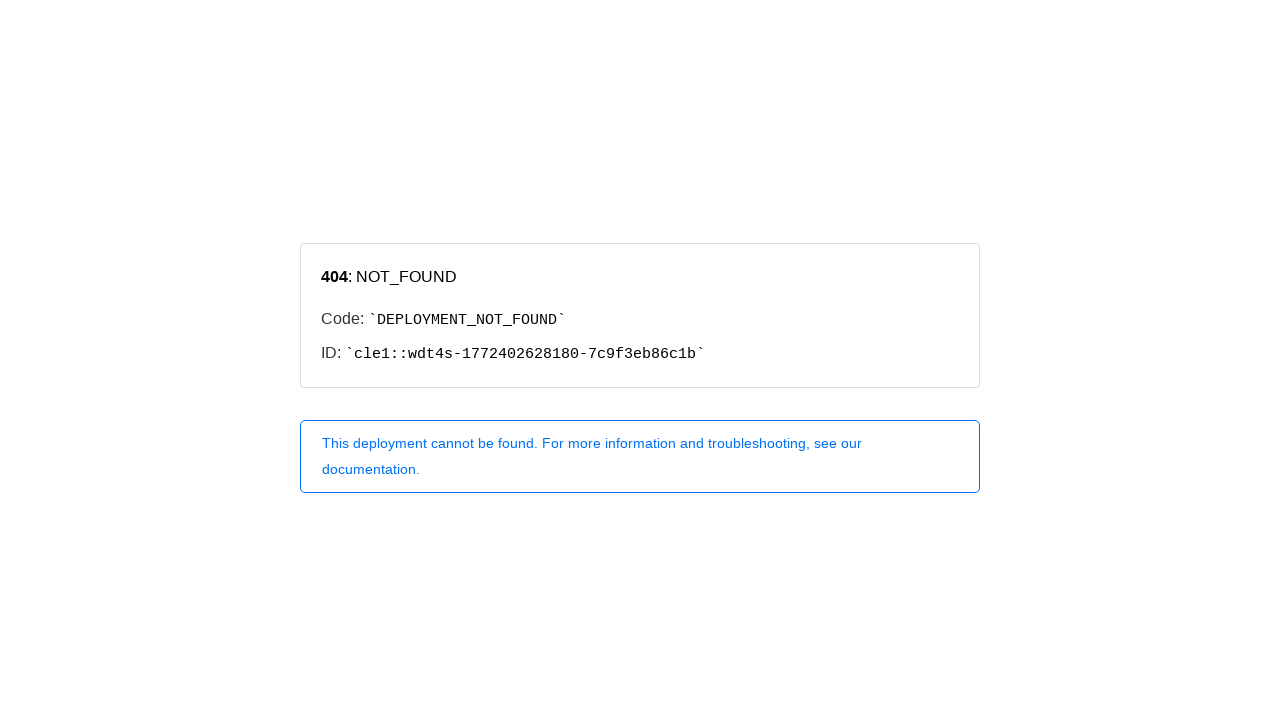

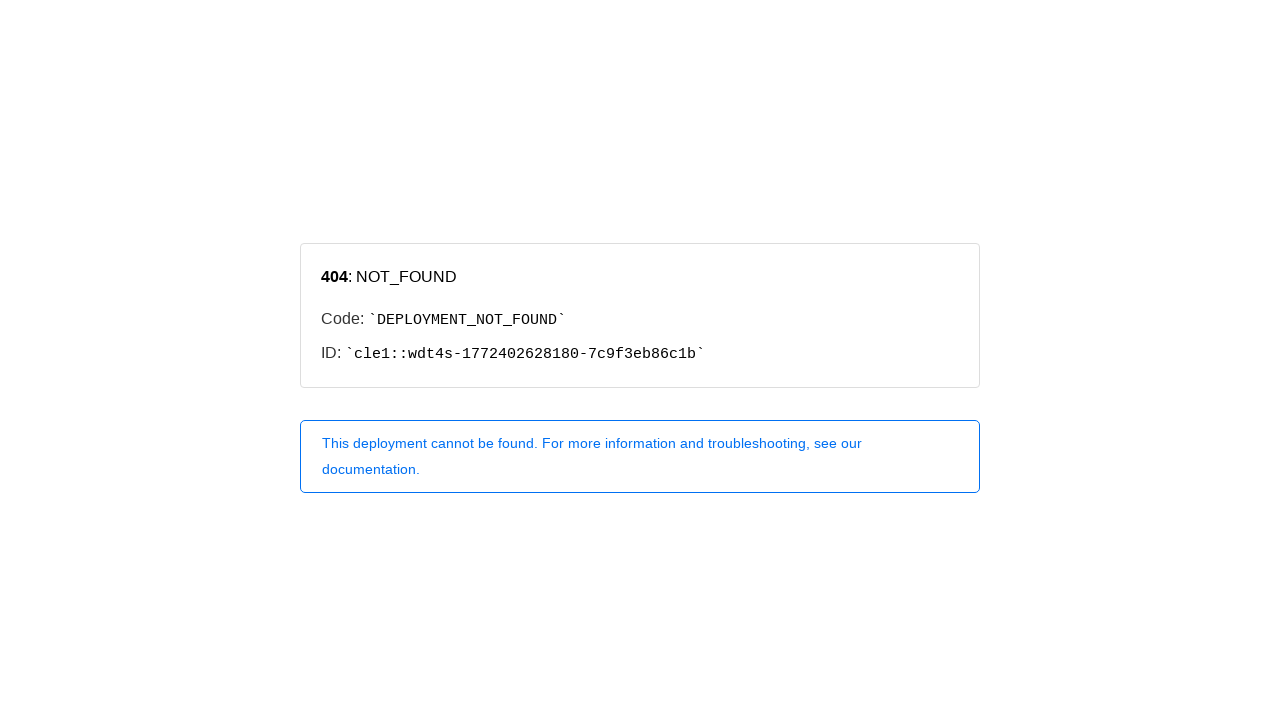